Tests a math calculation form by reading two numbers, calculating their sum, selecting the result from a dropdown, and submitting the form

Starting URL: https://suninjuly.github.io/selects2.html

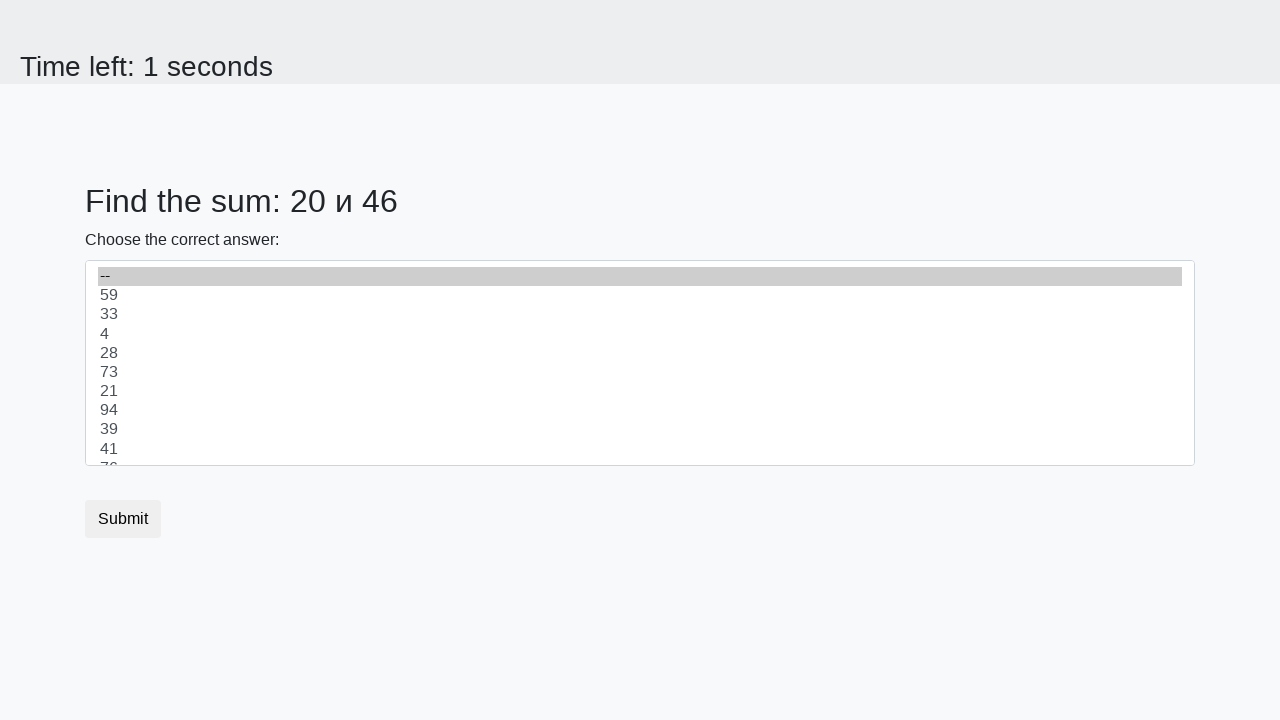

Located first number element (#num1)
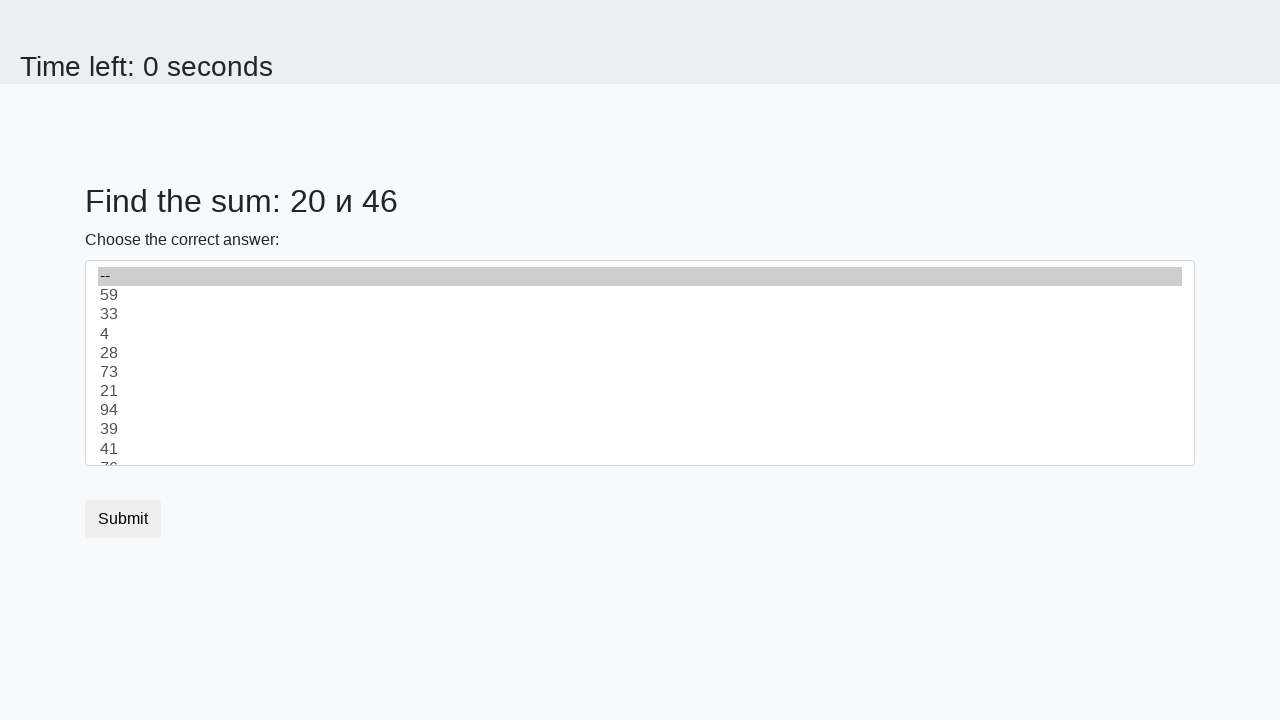

Located second number element (#num2)
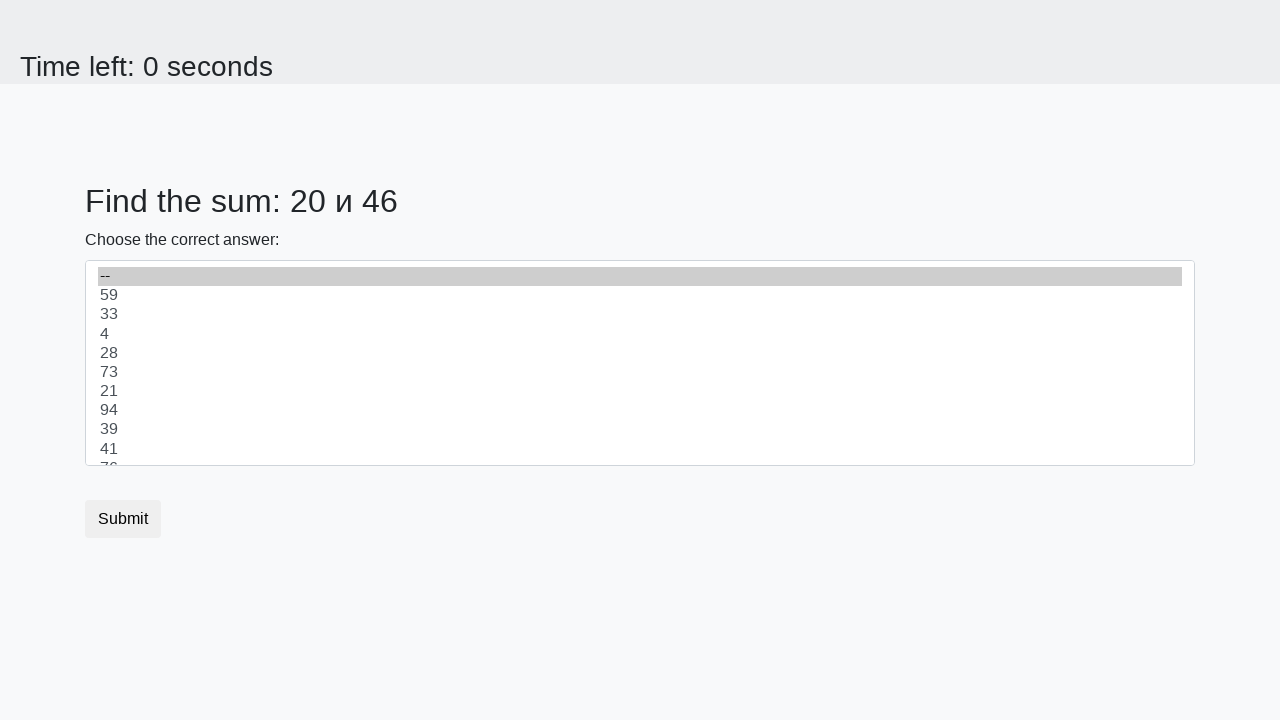

Read first number: 20
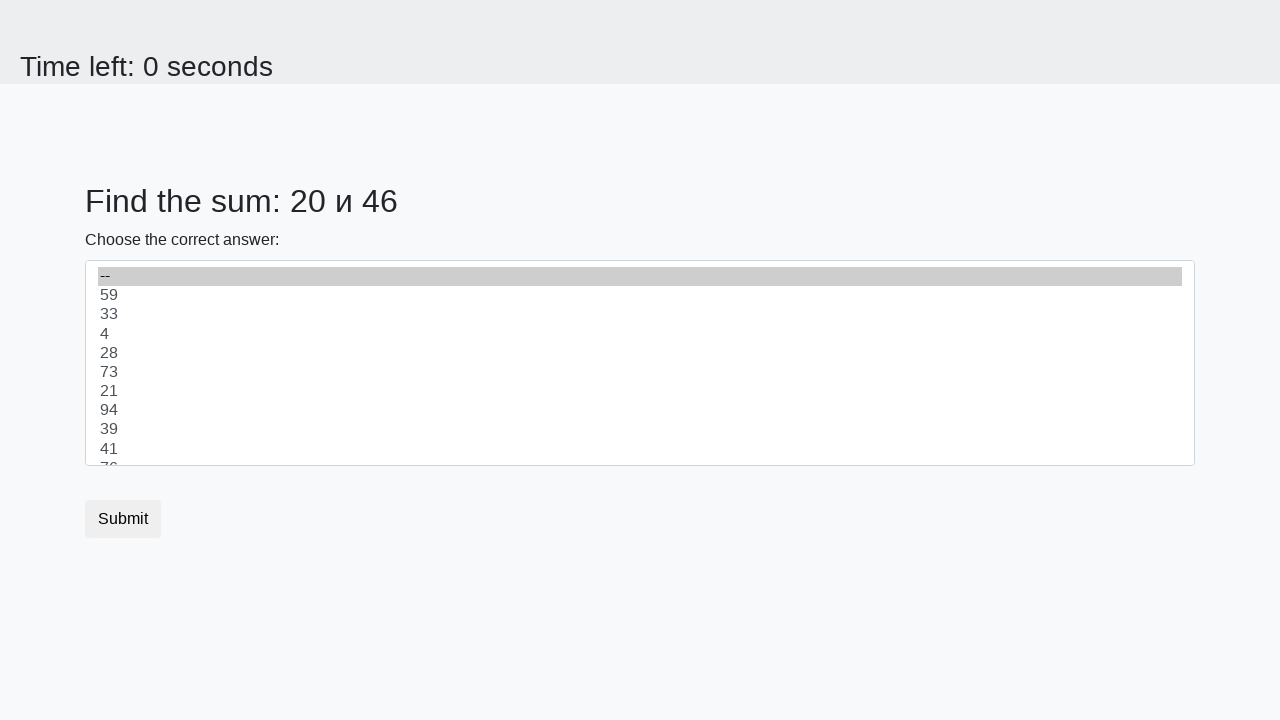

Read second number: 46
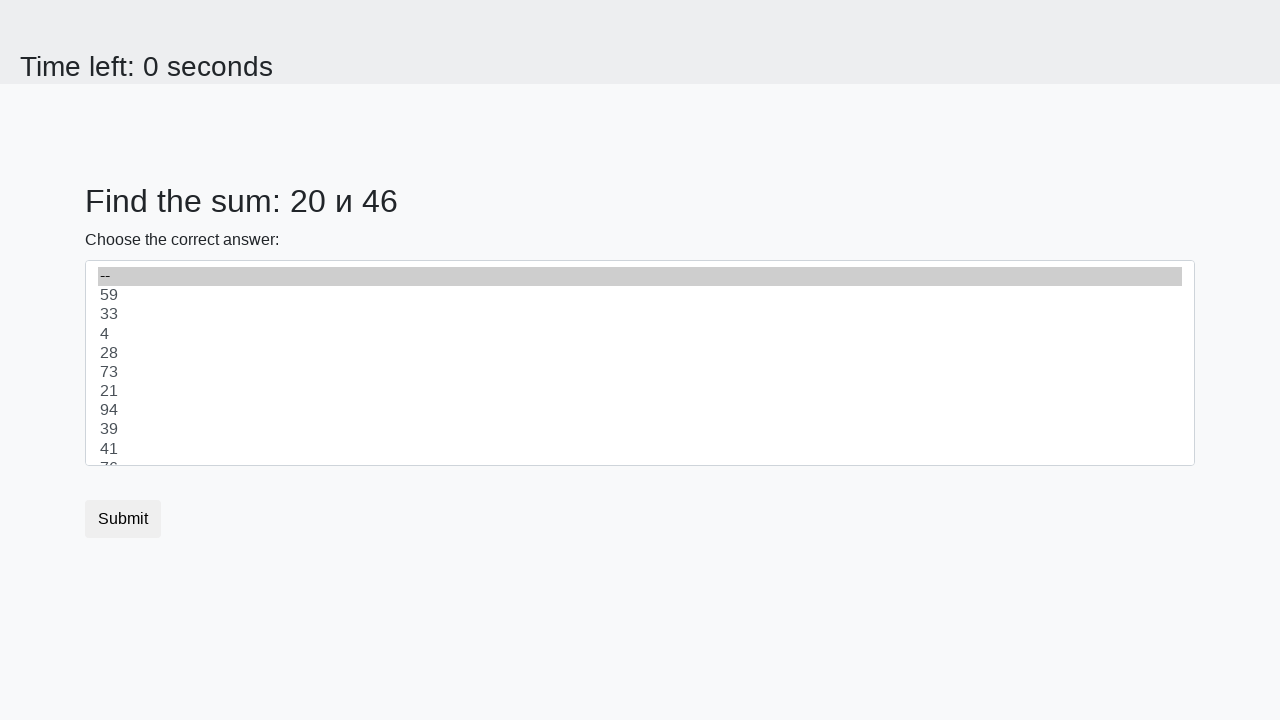

Calculated sum: 20 + 46 = 66
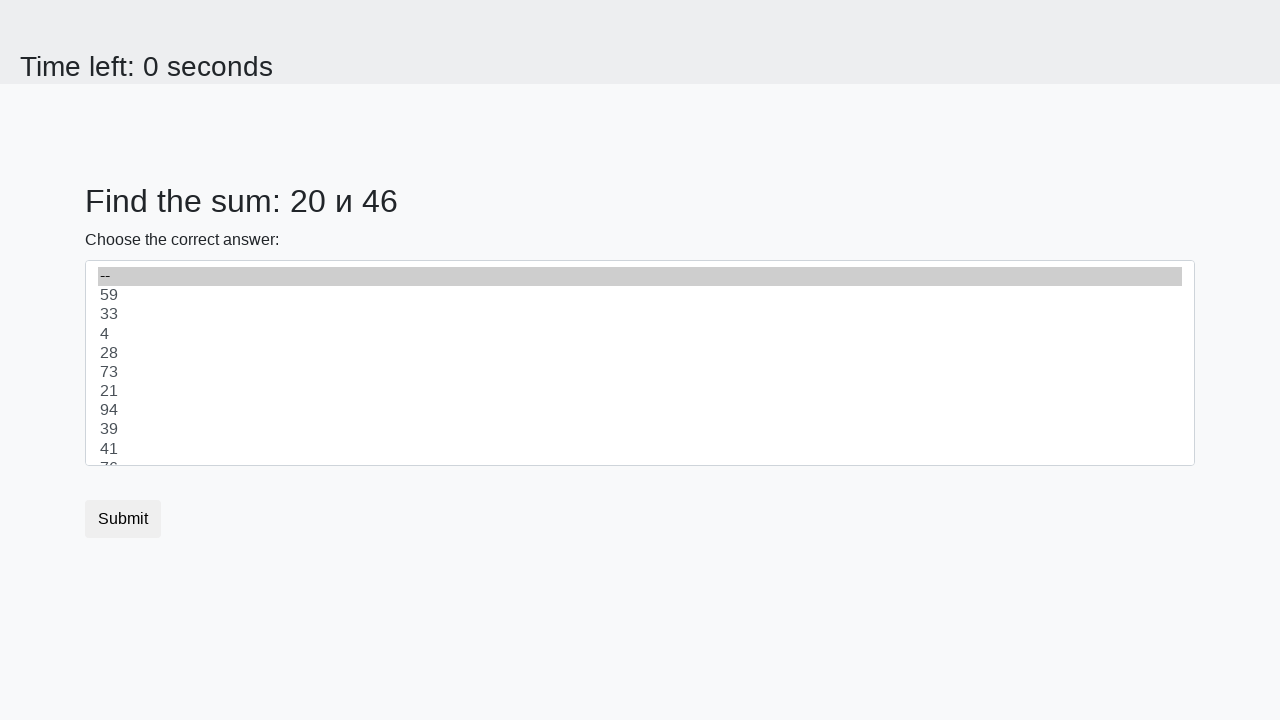

Selected value 66 from dropdown on select
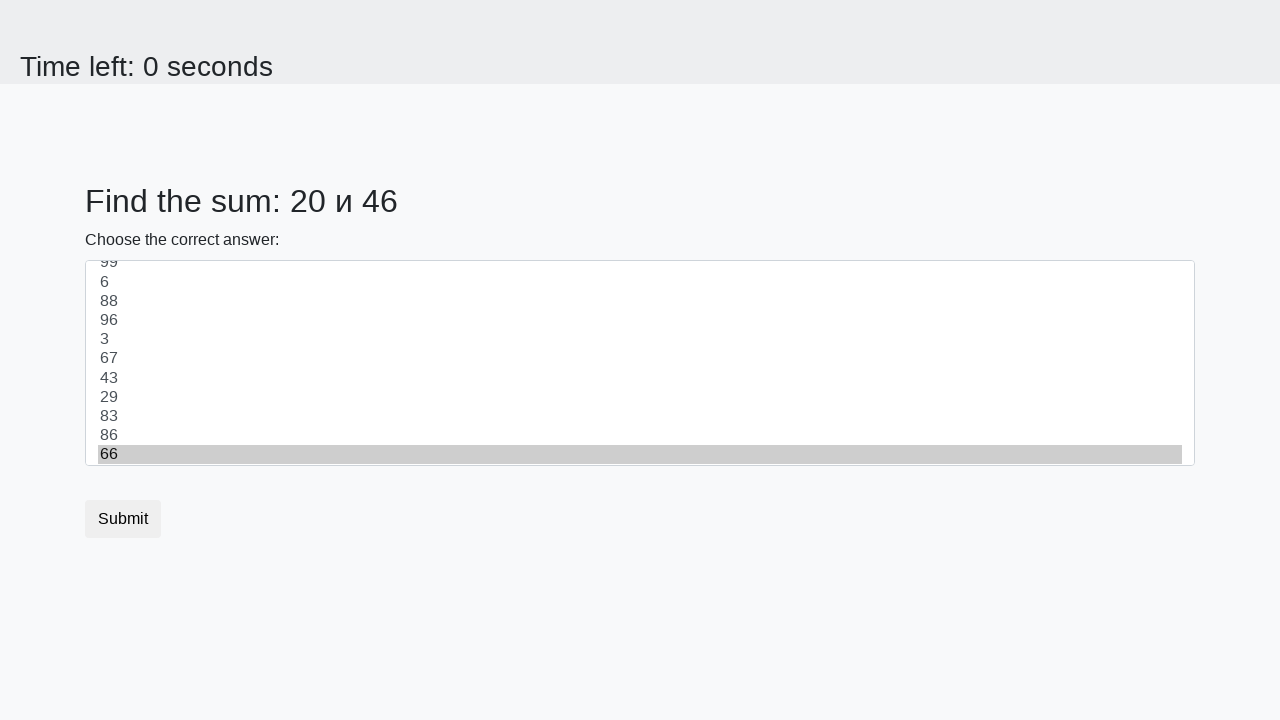

Clicked submit button at (123, 519) on button.btn
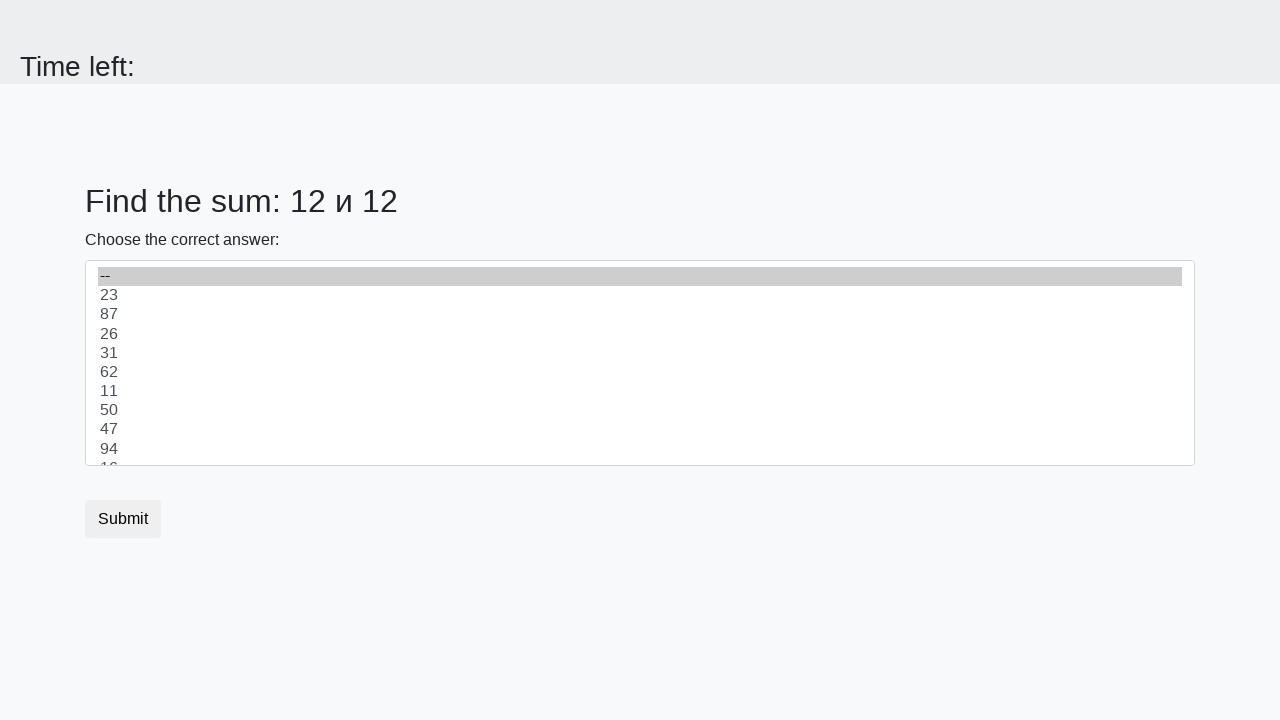

Waited 1000ms for result to appear
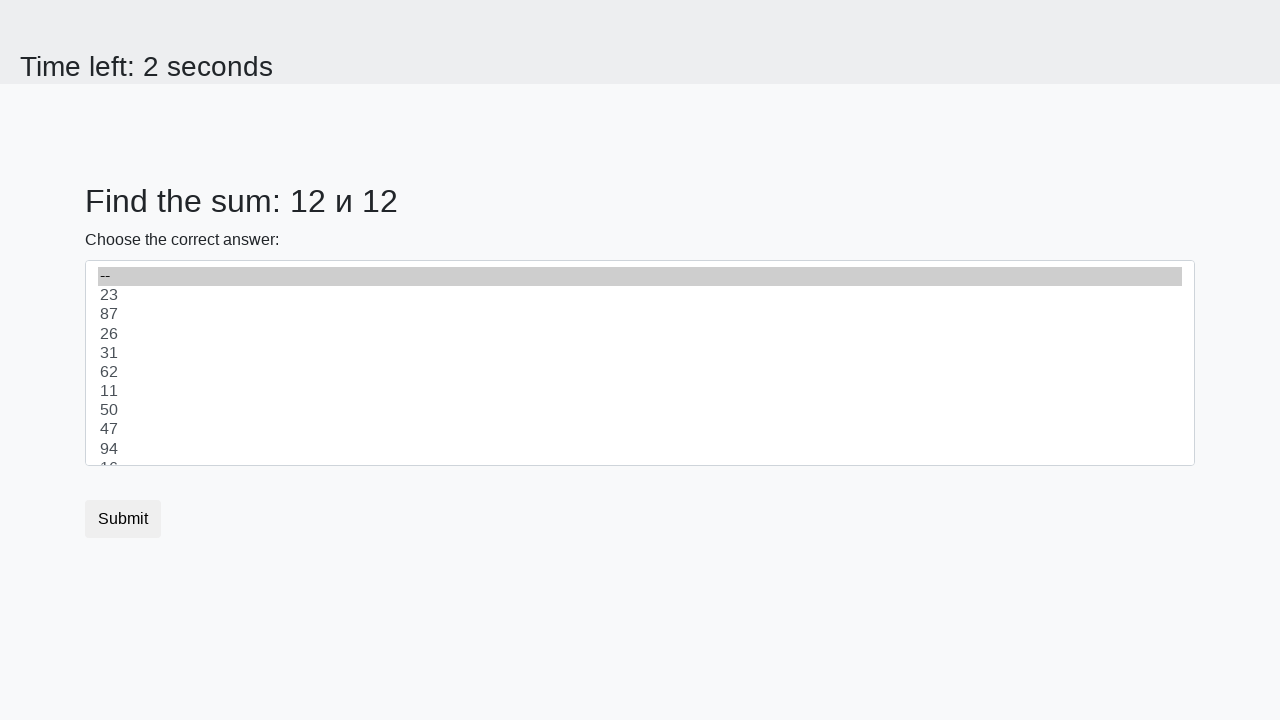

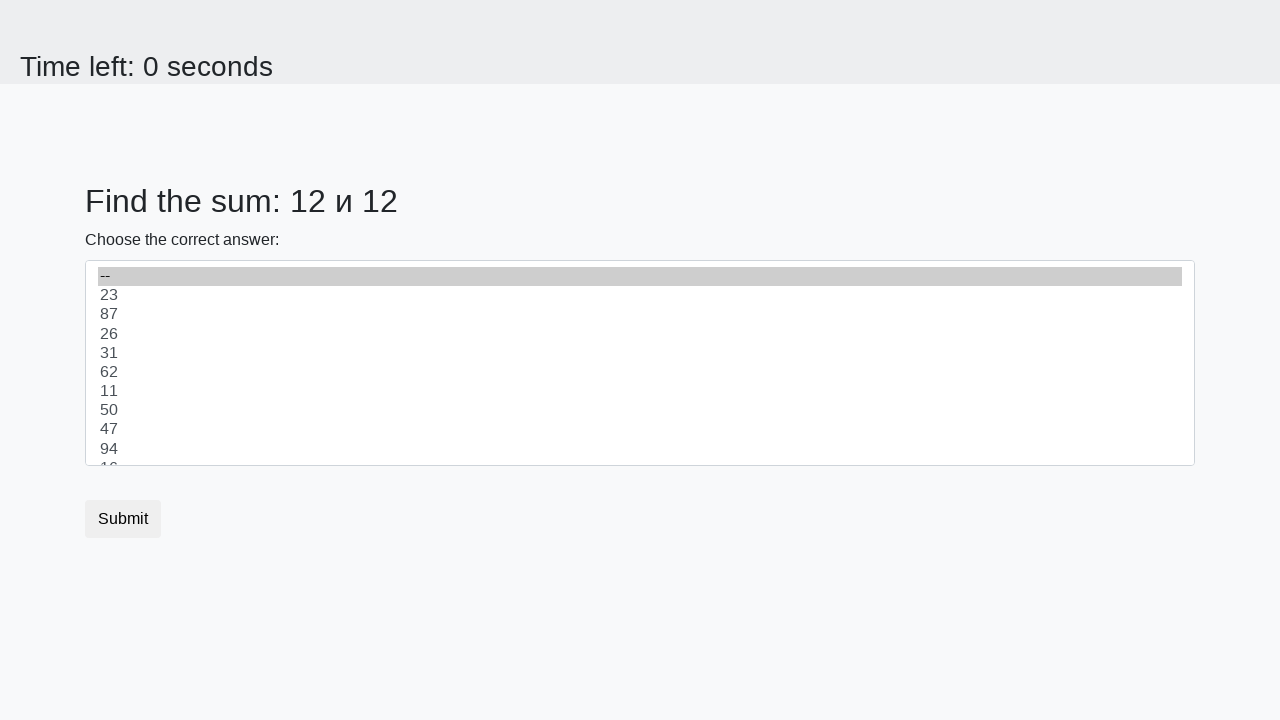